Tests Ajio's search and filter functionality by searching for men's fashion bags, applying filters, and verifying that products are displayed correctly

Starting URL: https://www.ajio.com/

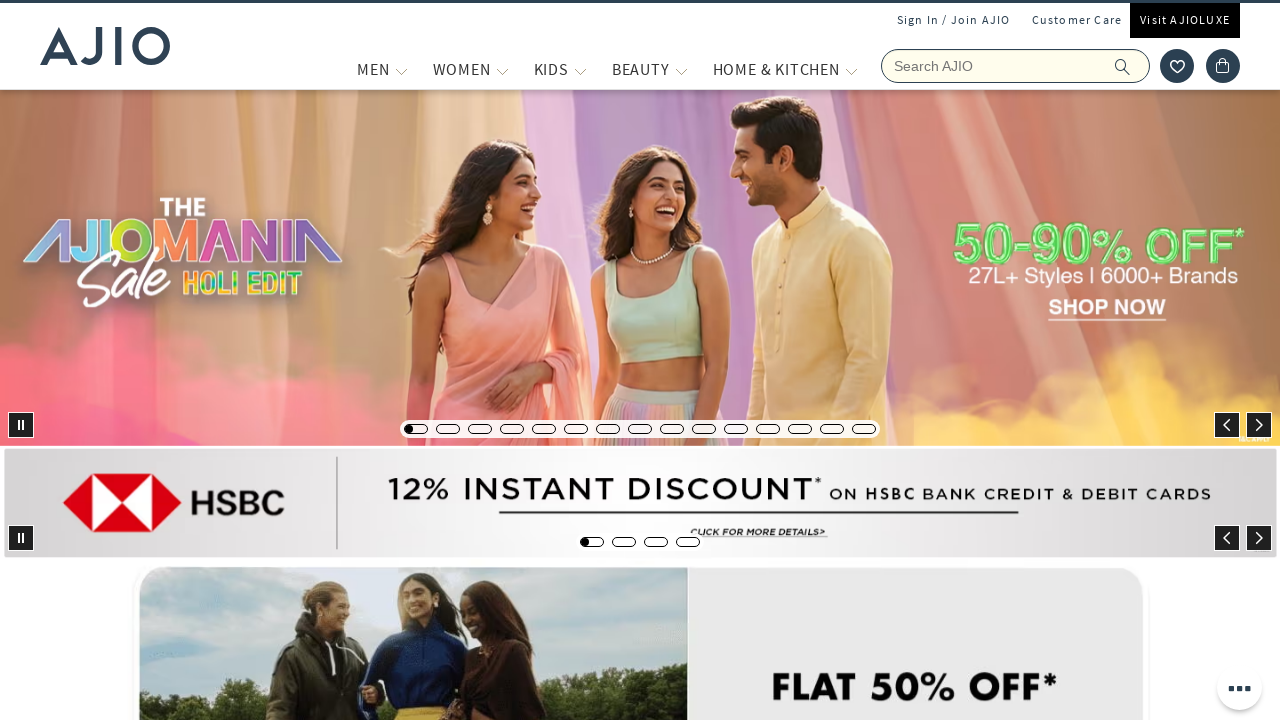

Filled search field with 'bags' on input[name='searchVal']
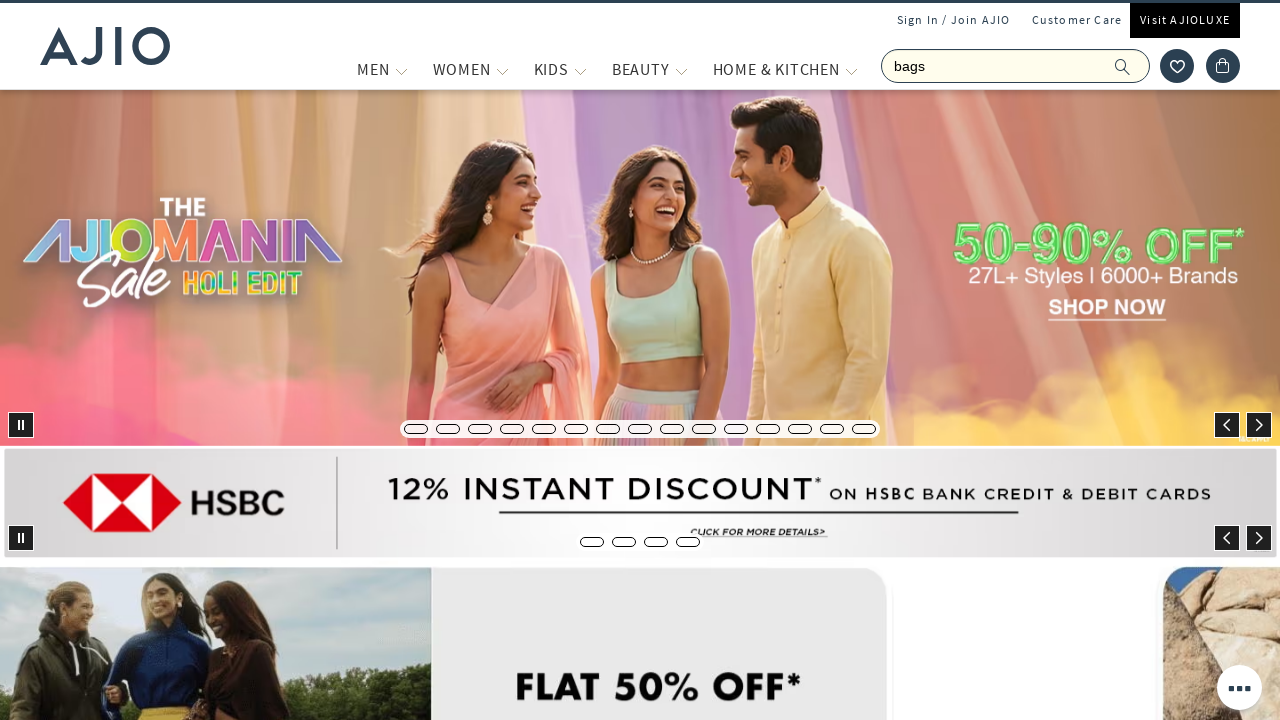

Pressed Enter to search for bags on input[name='searchVal']
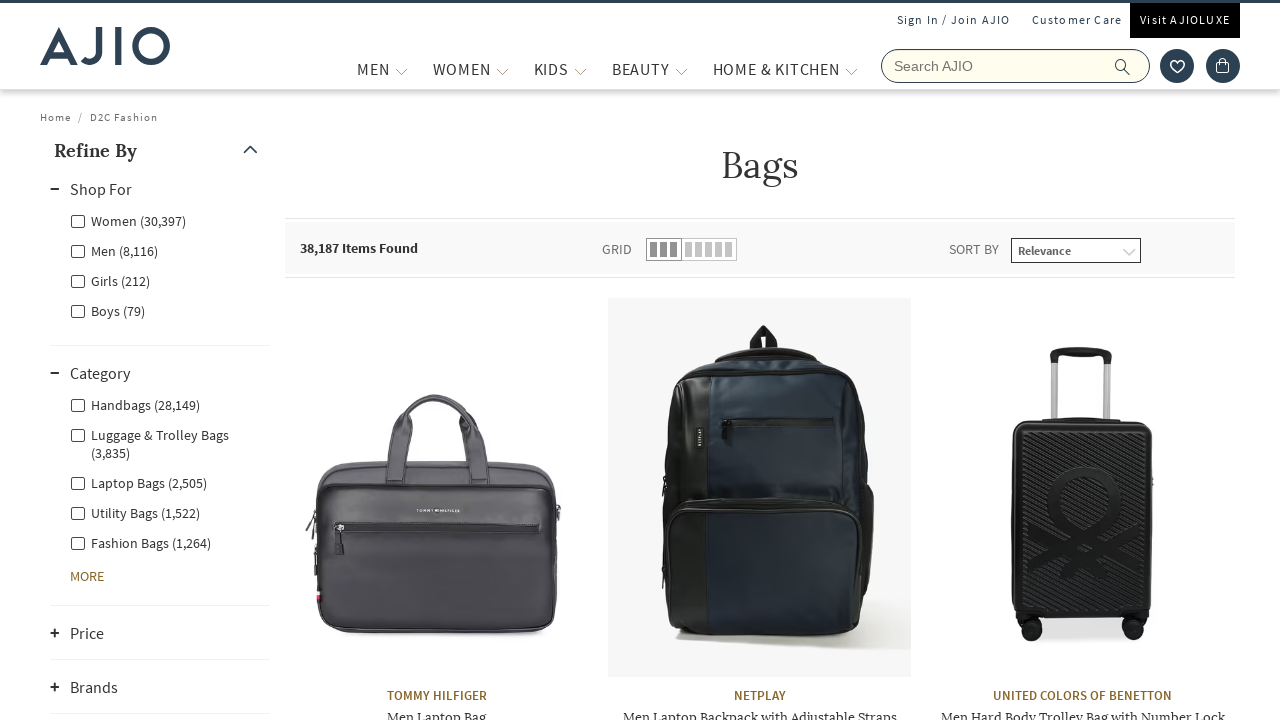

Waited for search results to load
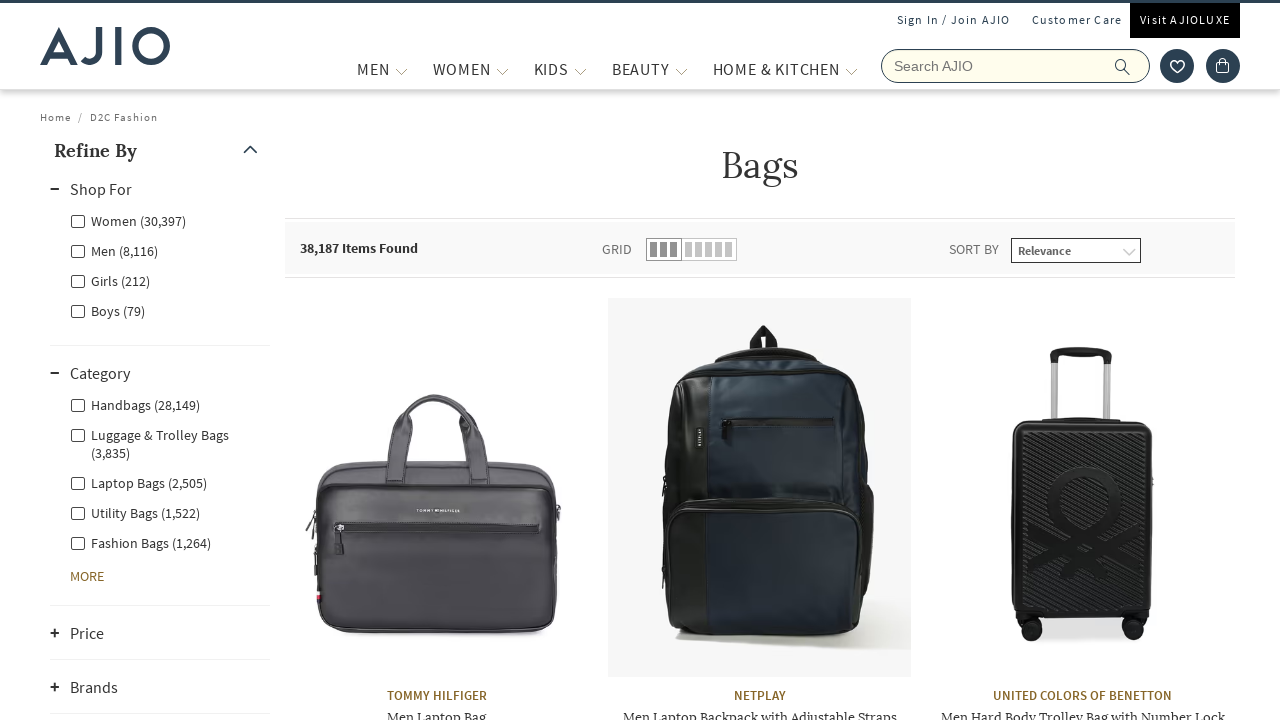

Clicked on Men gender filter at (114, 250) on xpath=//label[contains(text(),'Men')]
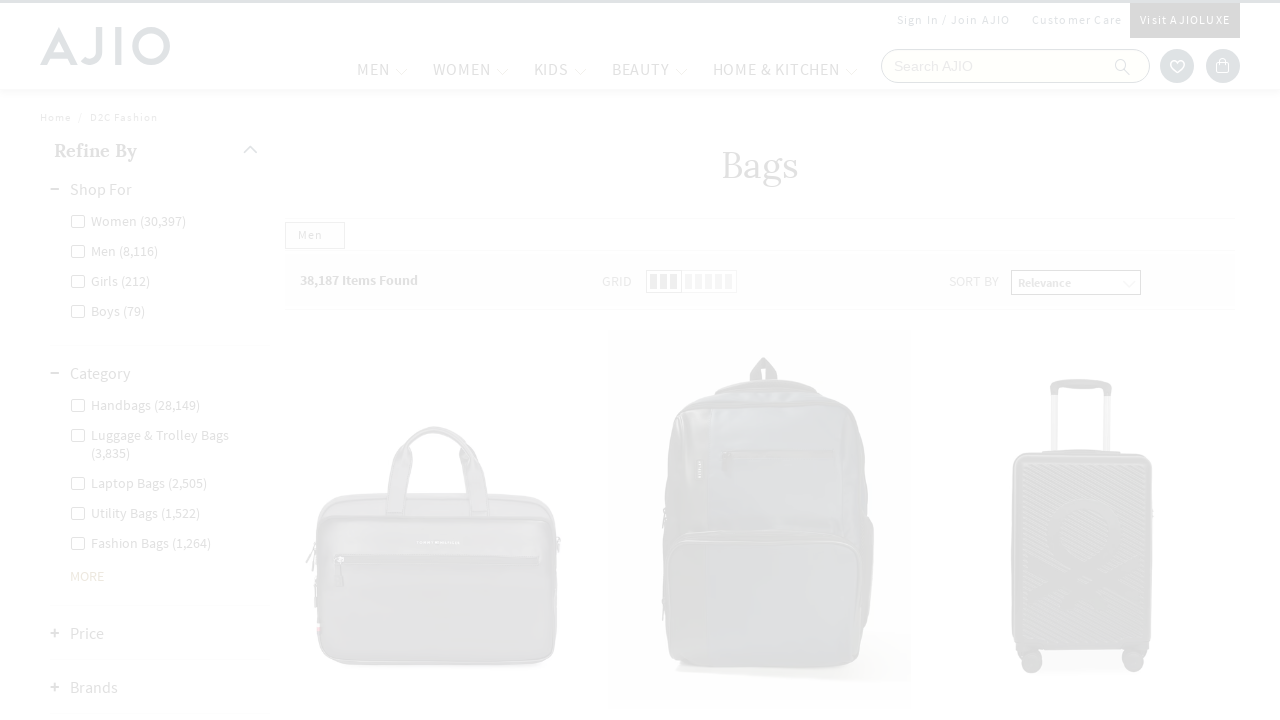

Waited for gender filter to apply
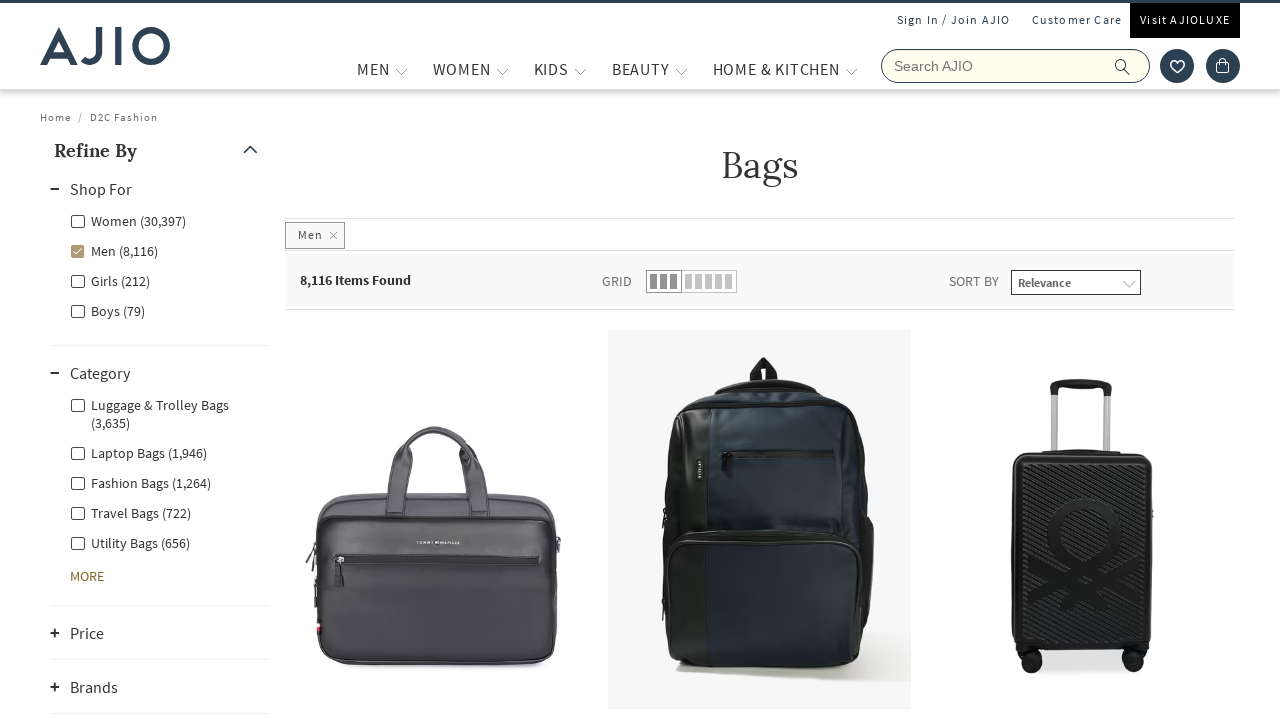

Clicked on Fashion Bags category filter at (140, 482) on xpath=//label[contains(text(),'Fashion Bags')]
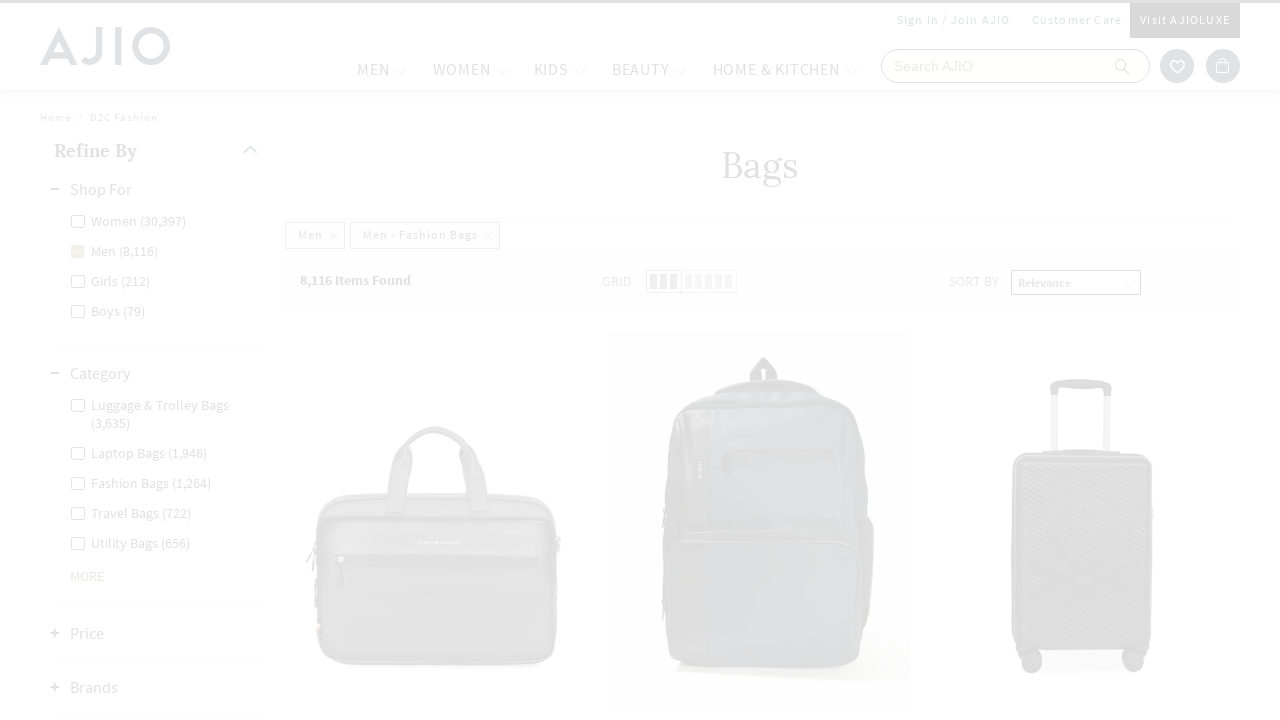

Filtered results loaded with items count displayed
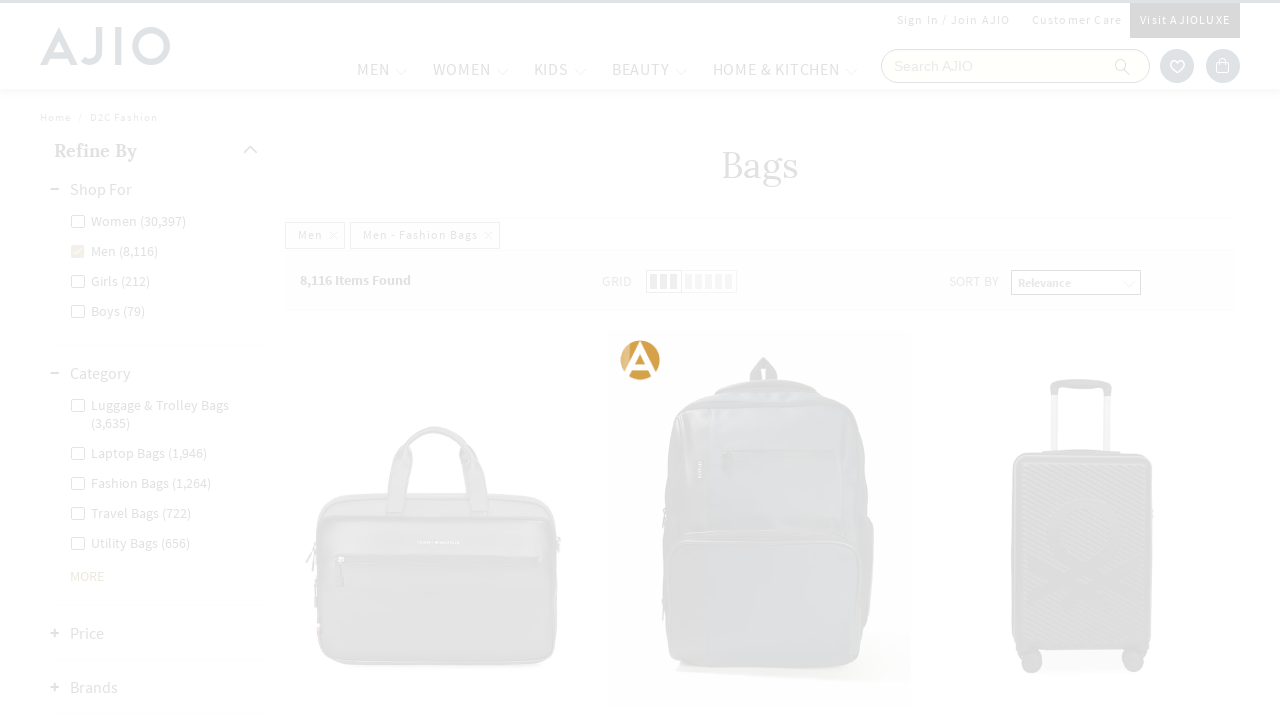

Total items found: 8,116 Items Found
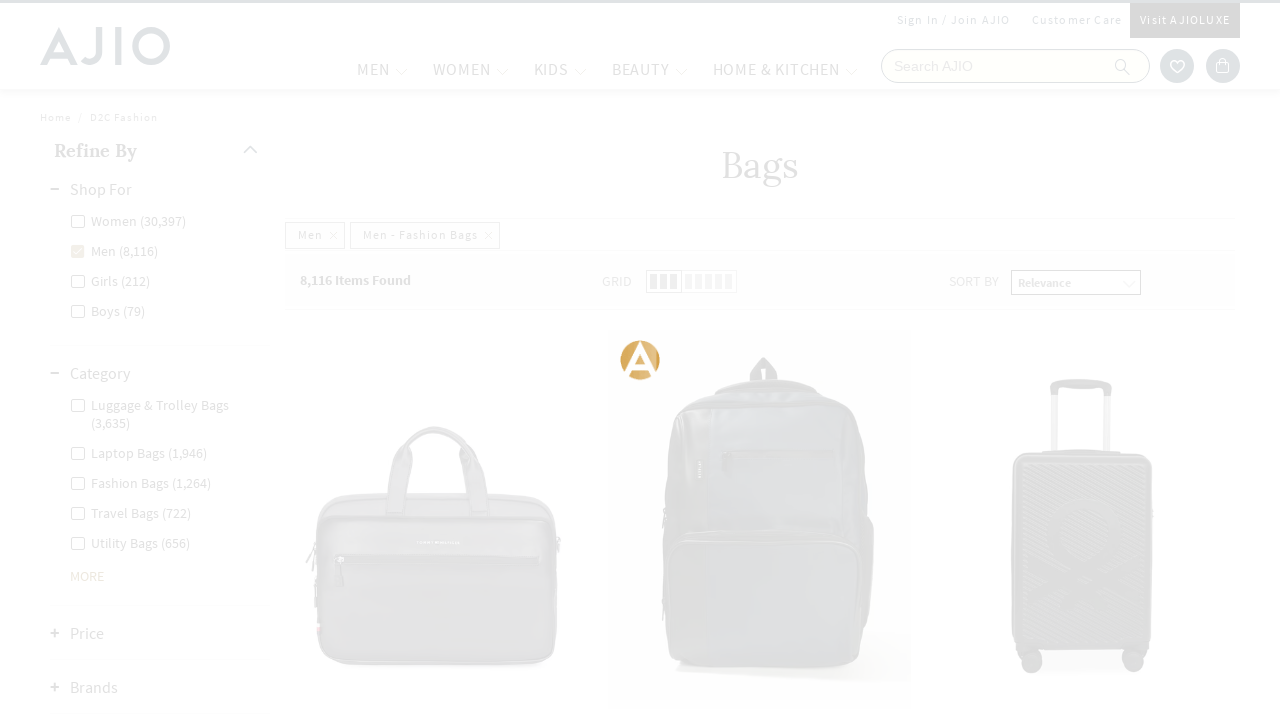

Verified brand names are displayed
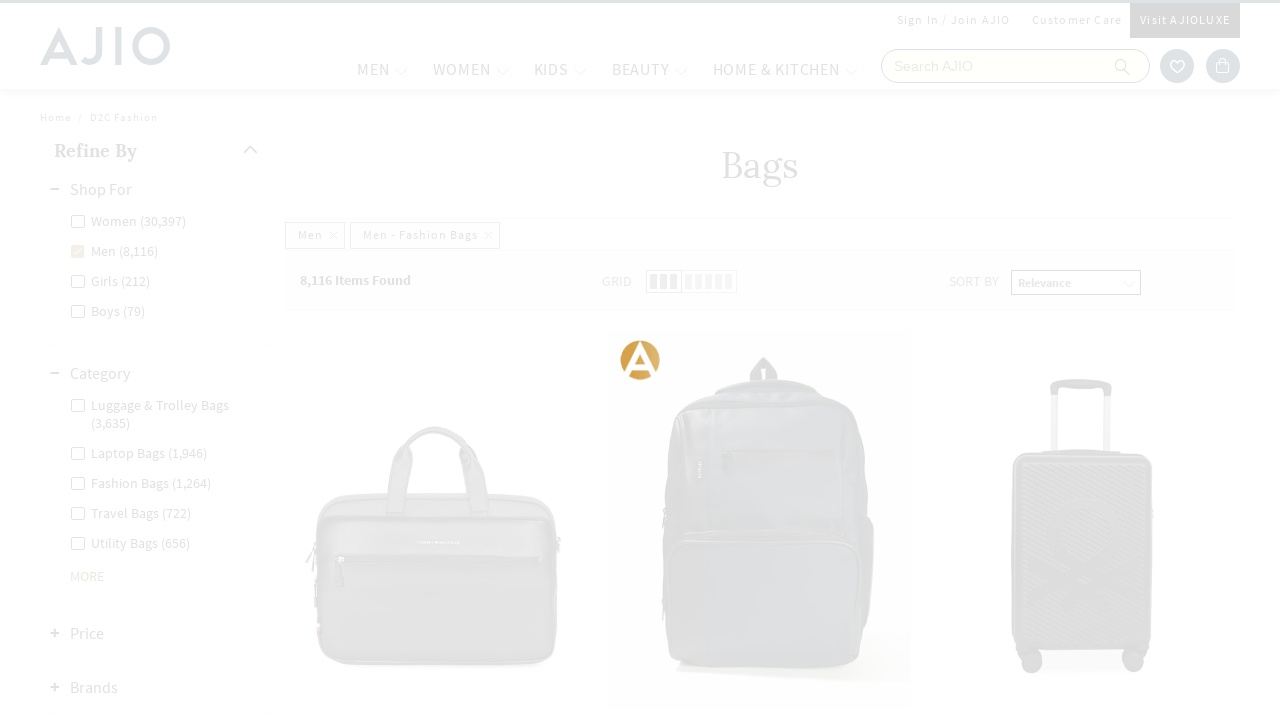

Verified bag names are displayed
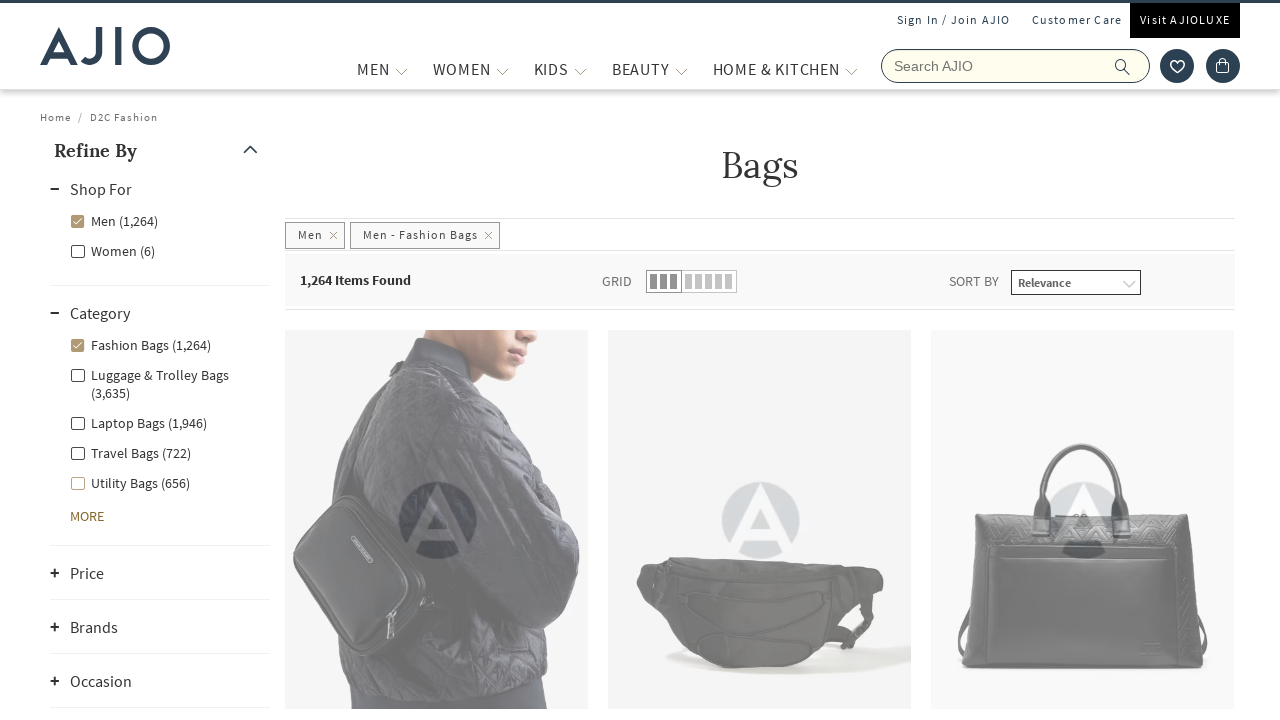

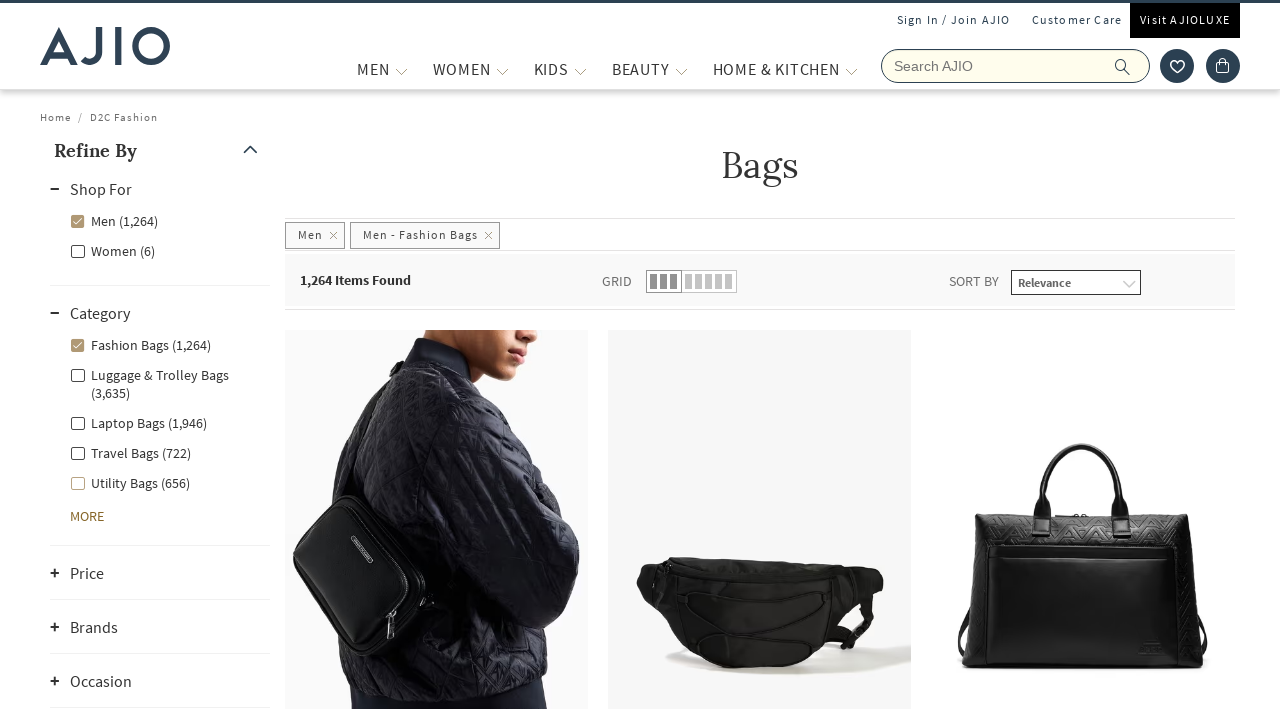